Tests that you can cancel out of an error message and the error disappears

Starting URL: https://devmountain-qa.github.io/employee-manager/1.2_Version/index.html

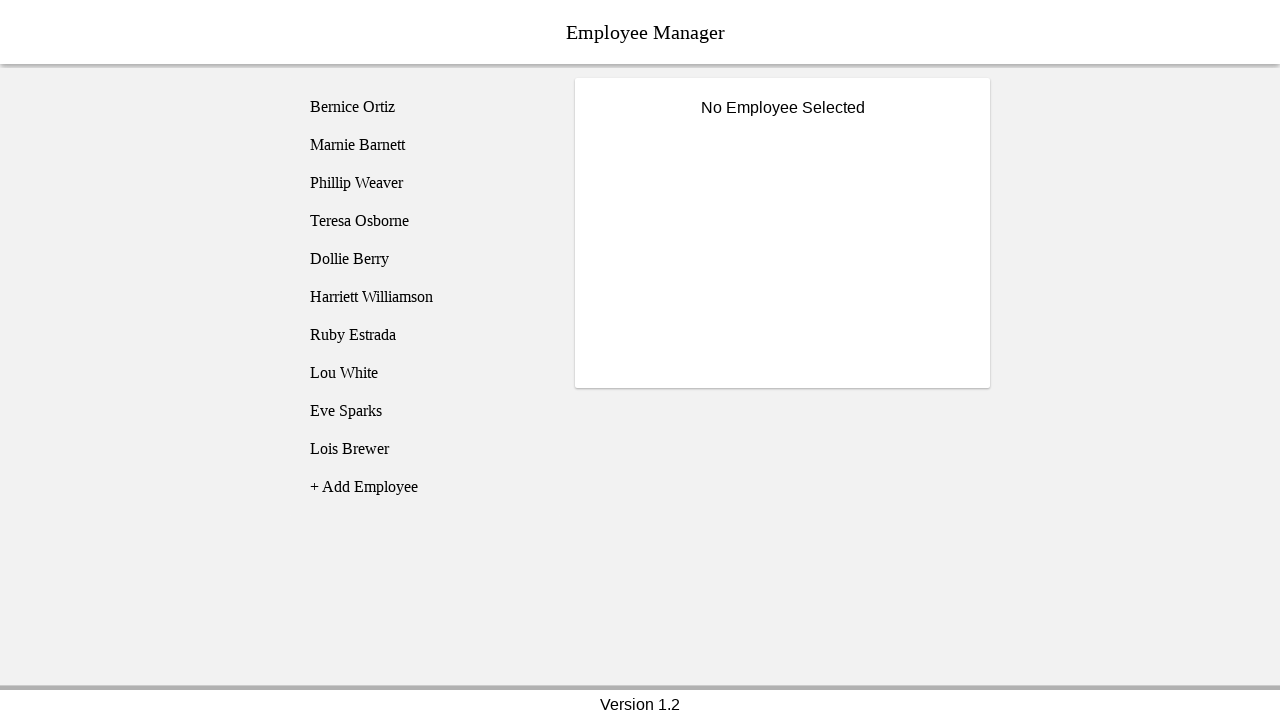

Clicked on Bernice Ortiz employee at (425, 107) on [name='employee1']
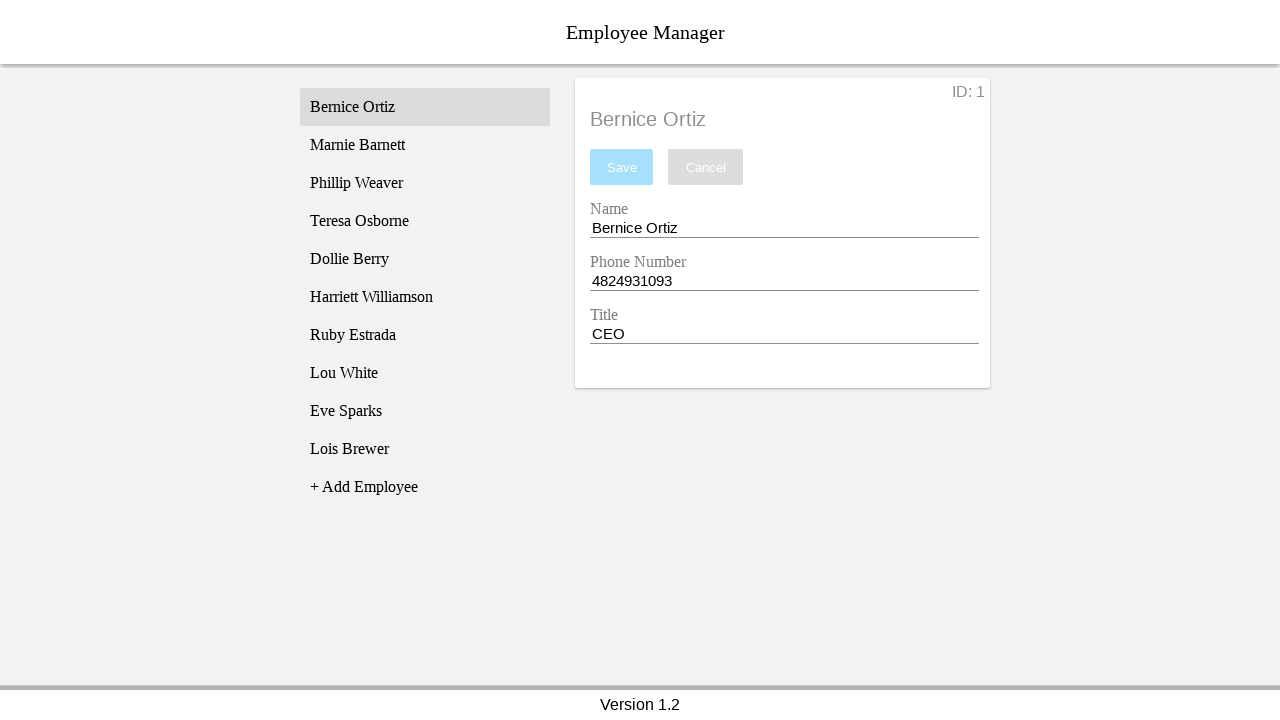

Name entry field became visible
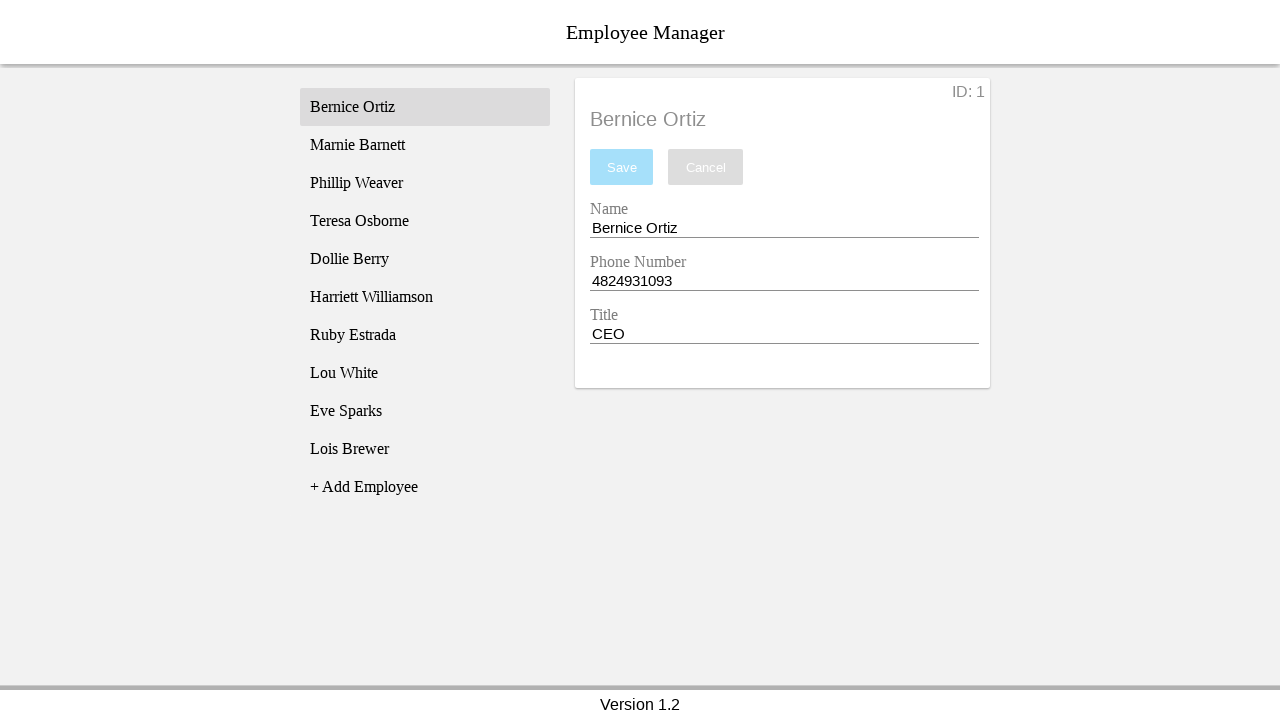

Cleared the name input field completely on [name='nameEntry']
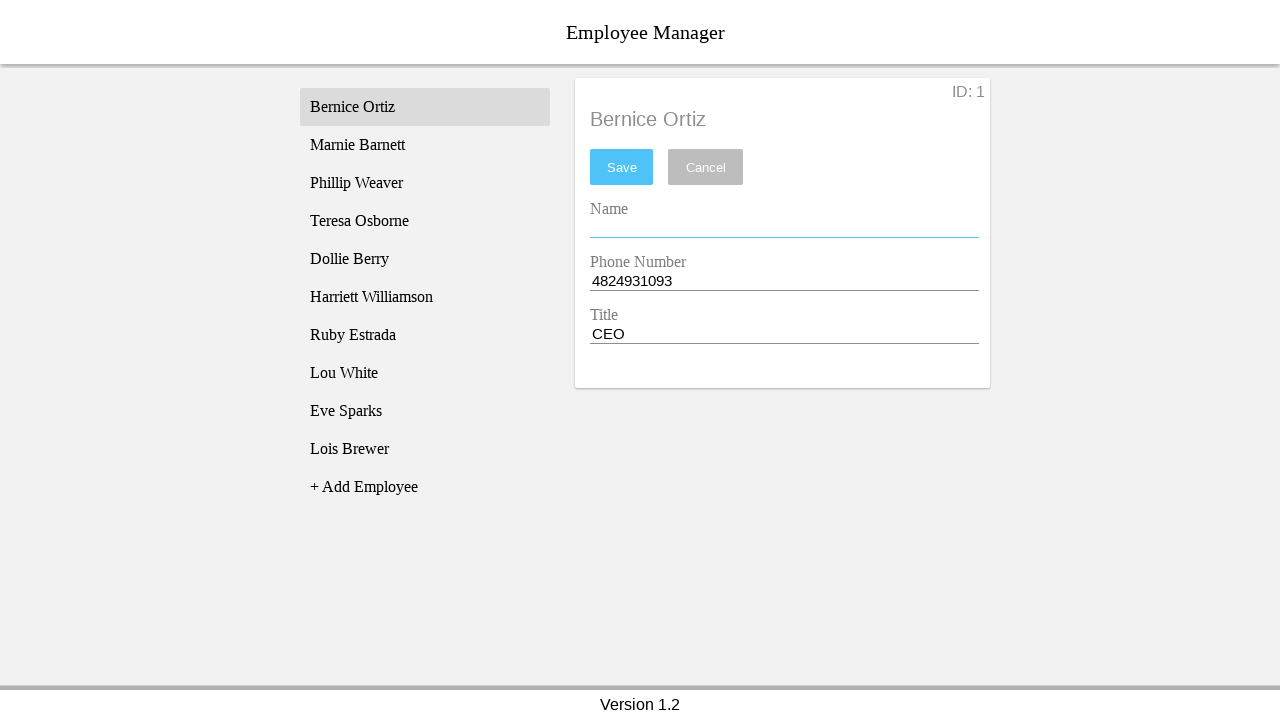

Pressed space in name input on [name='nameEntry']
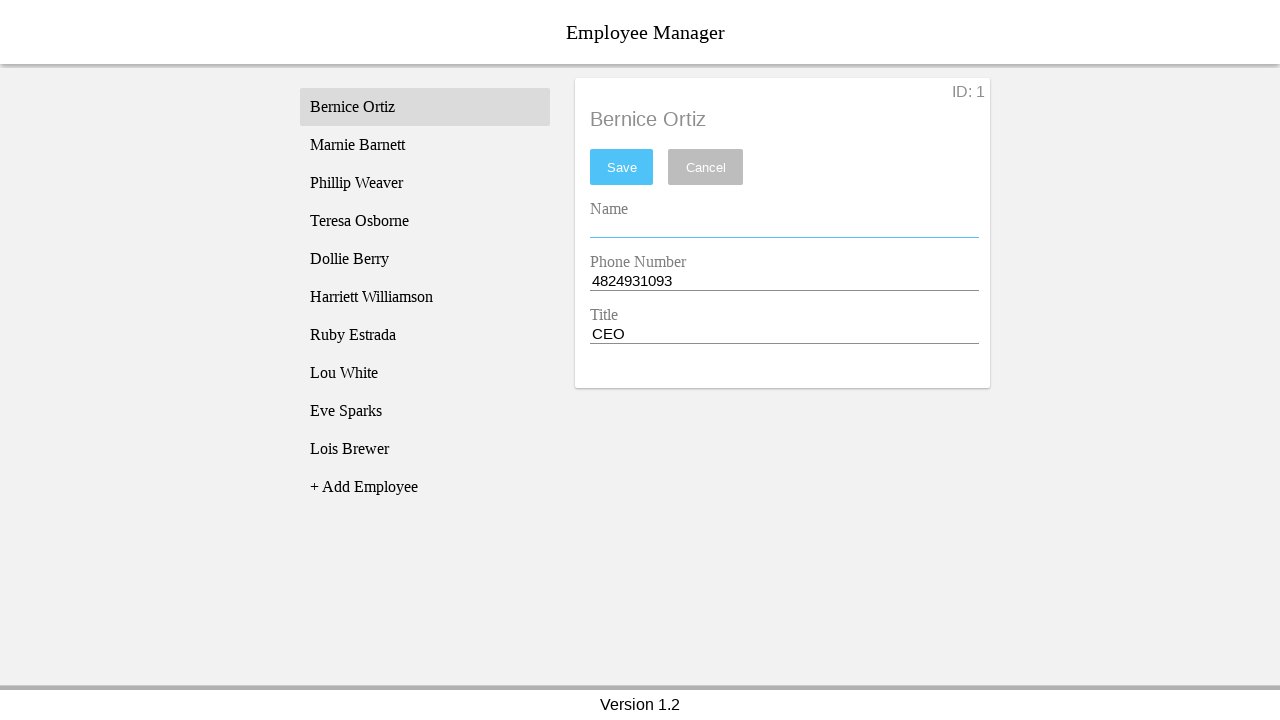

Pressed backspace in name input to trigger validation on [name='nameEntry']
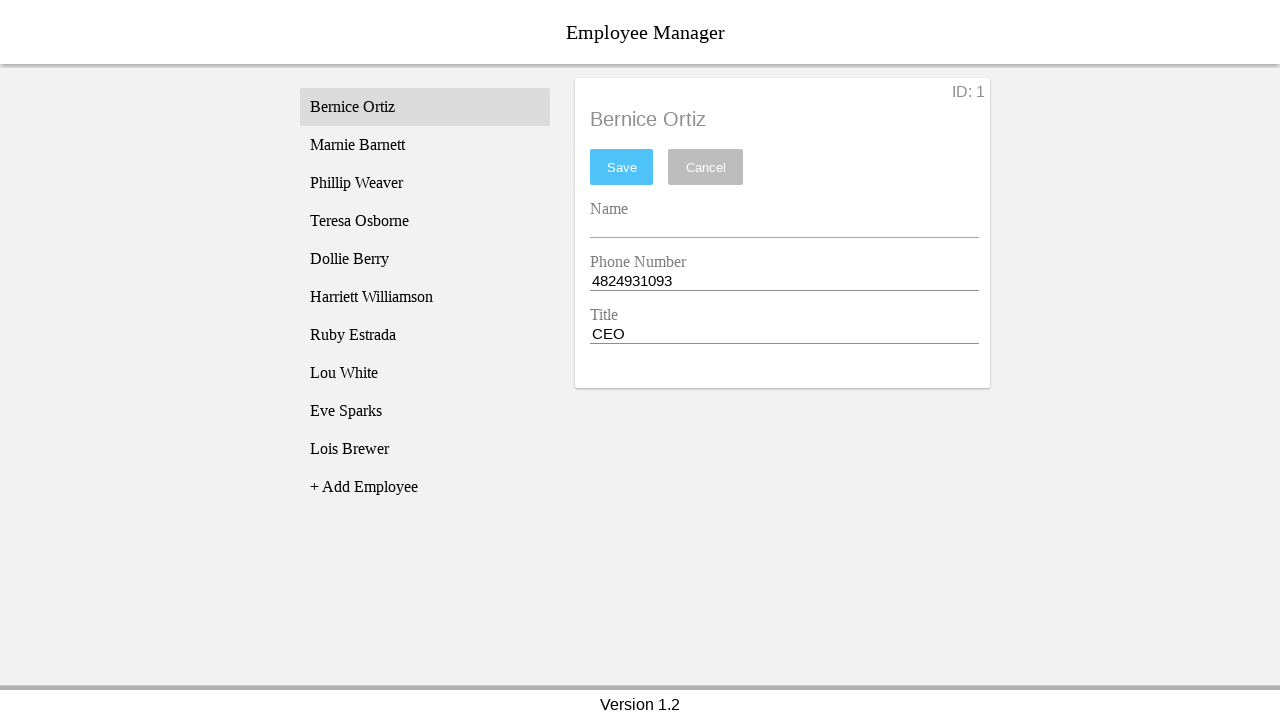

Clicked save button at (622, 167) on #saveBtn
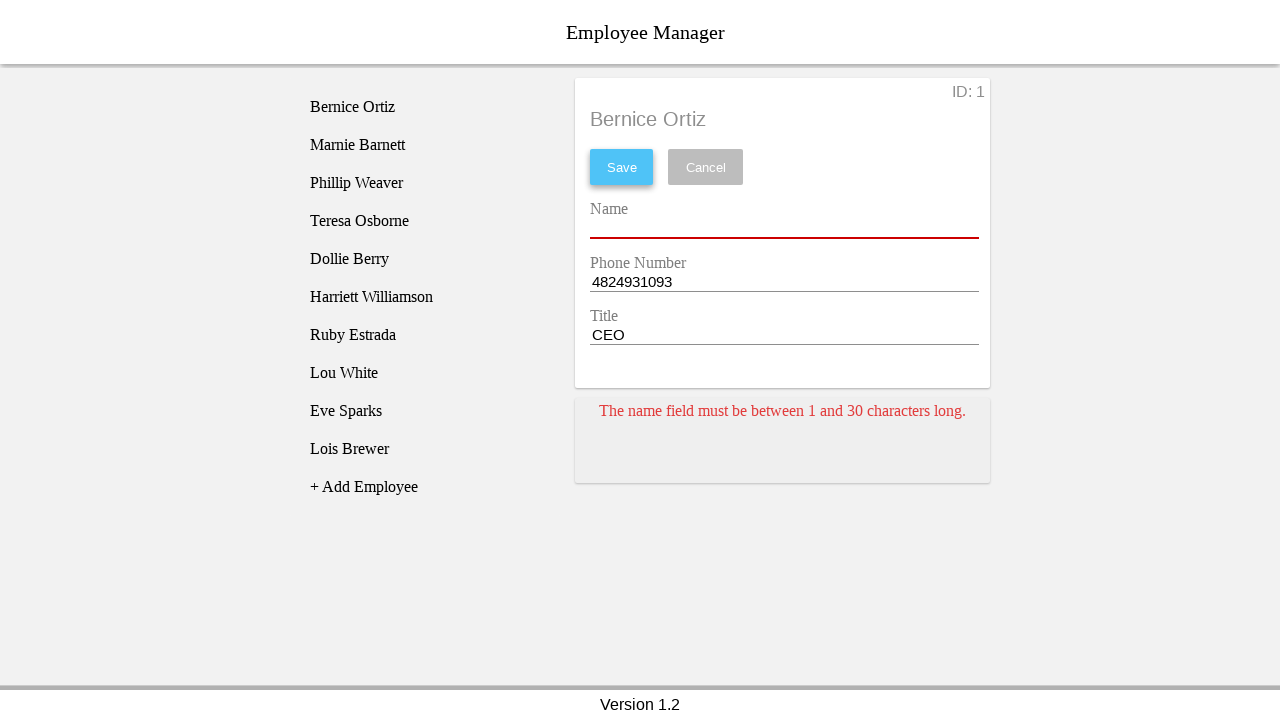

Error card appeared
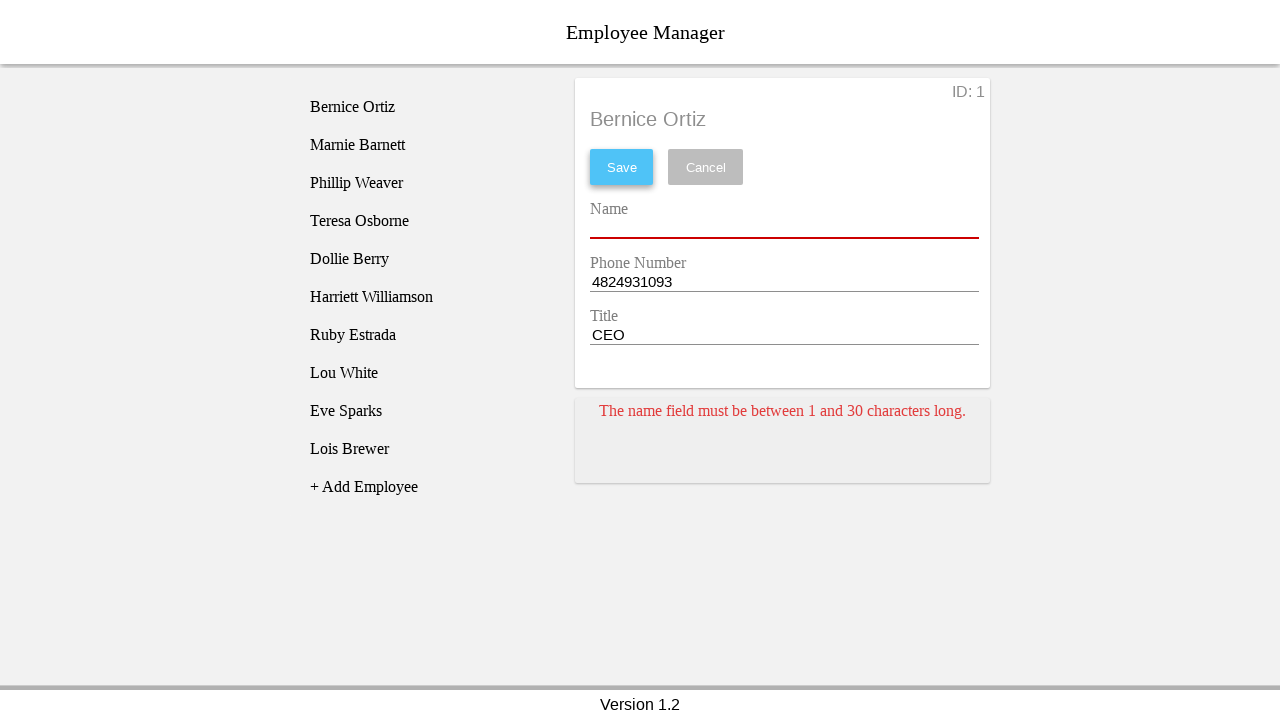

Pressed space in name input field on [name='nameEntry']
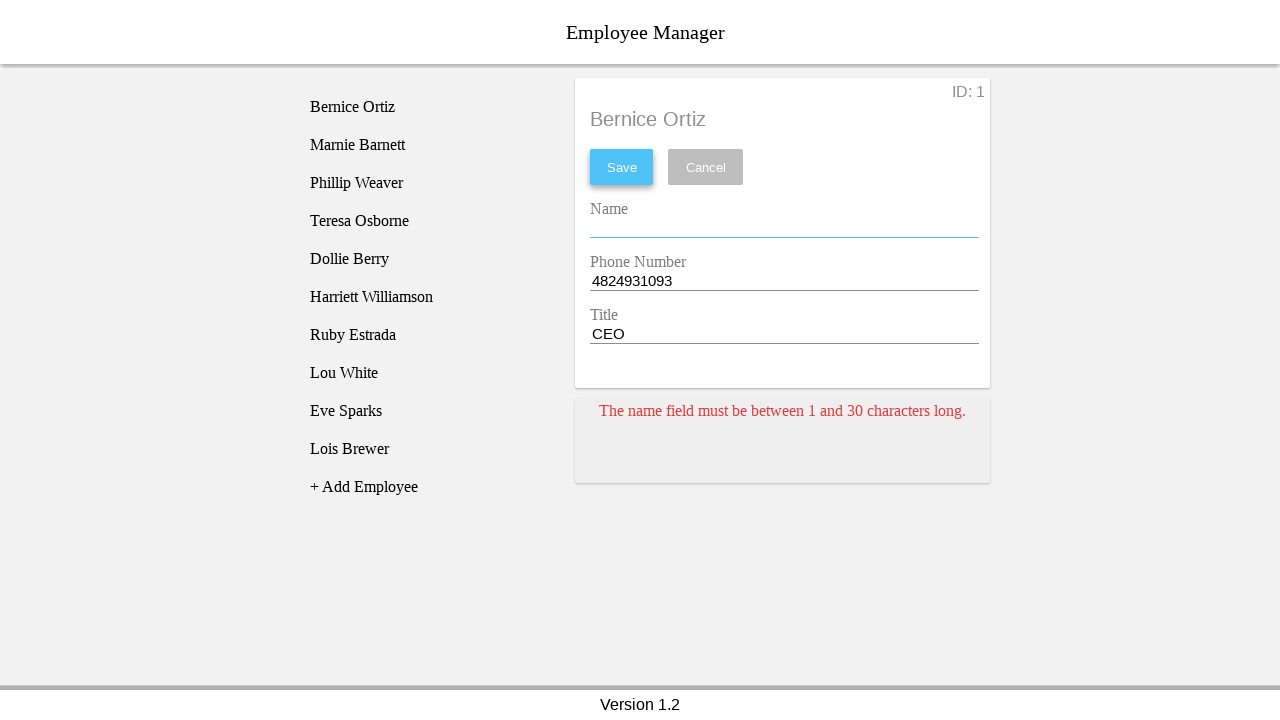

Clicked cancel button to dismiss error message at (706, 167) on [name='cancel']
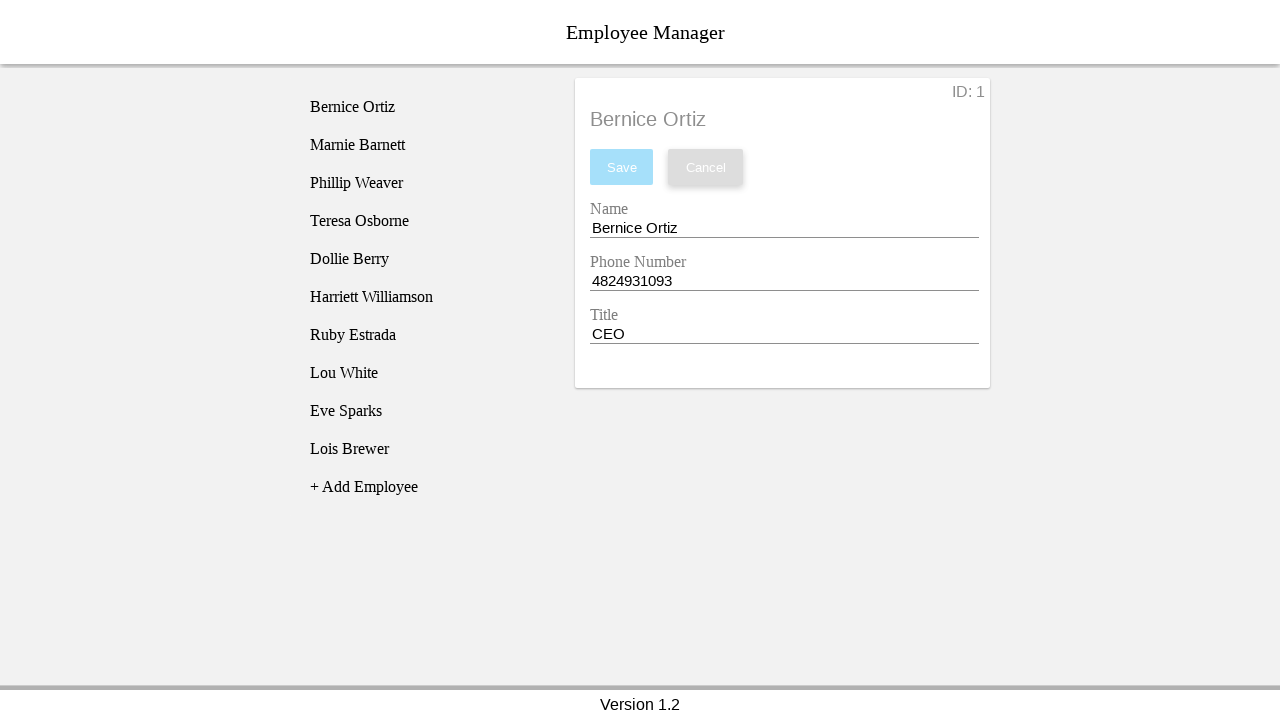

Waited for error to clear
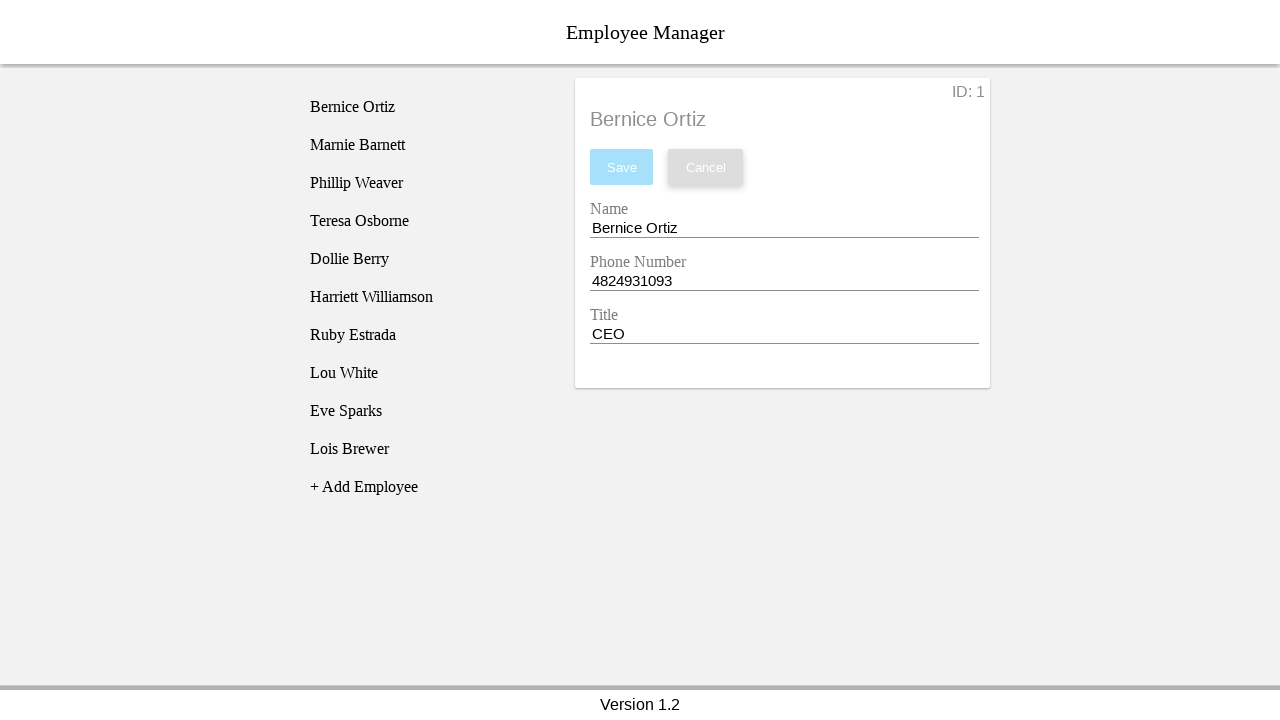

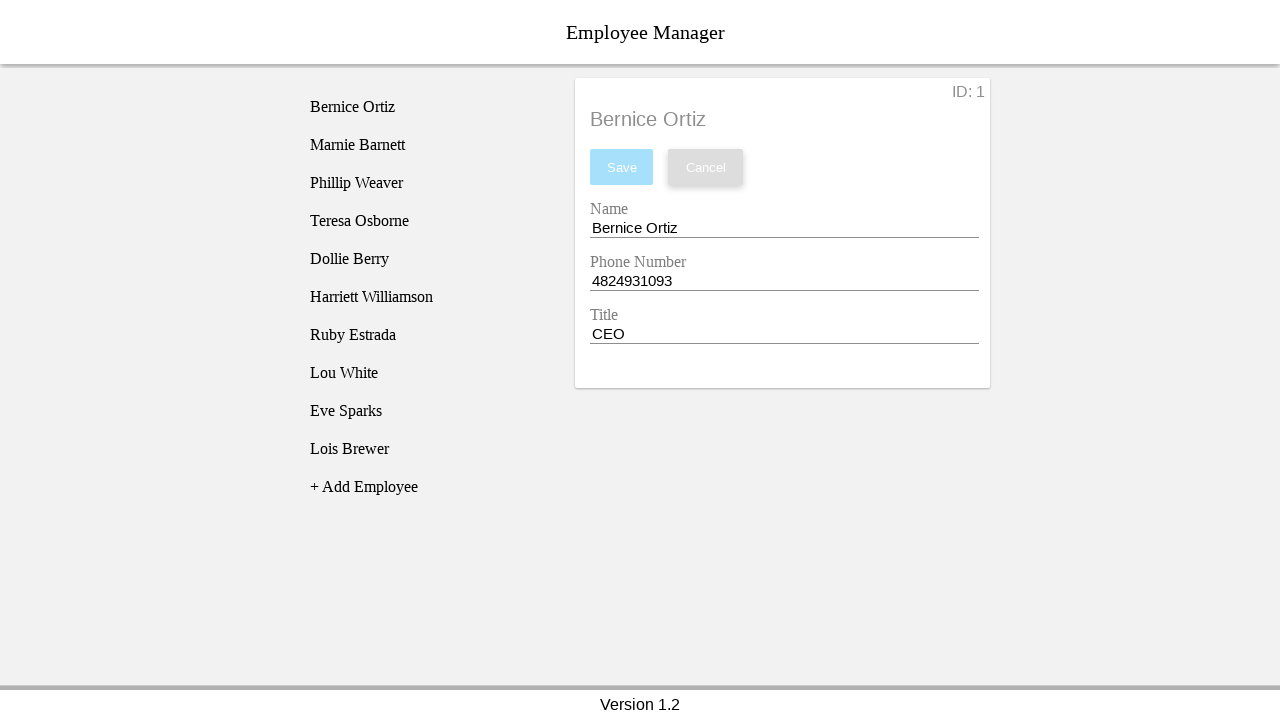